Tests dynamic element creation by clicking an "add element" button multiple times, then interacts with all checkbox inputs on the page by clicking each one.

Starting URL: https://page-test-selenium.s3.sa-east-1.amazonaws.com/index.html

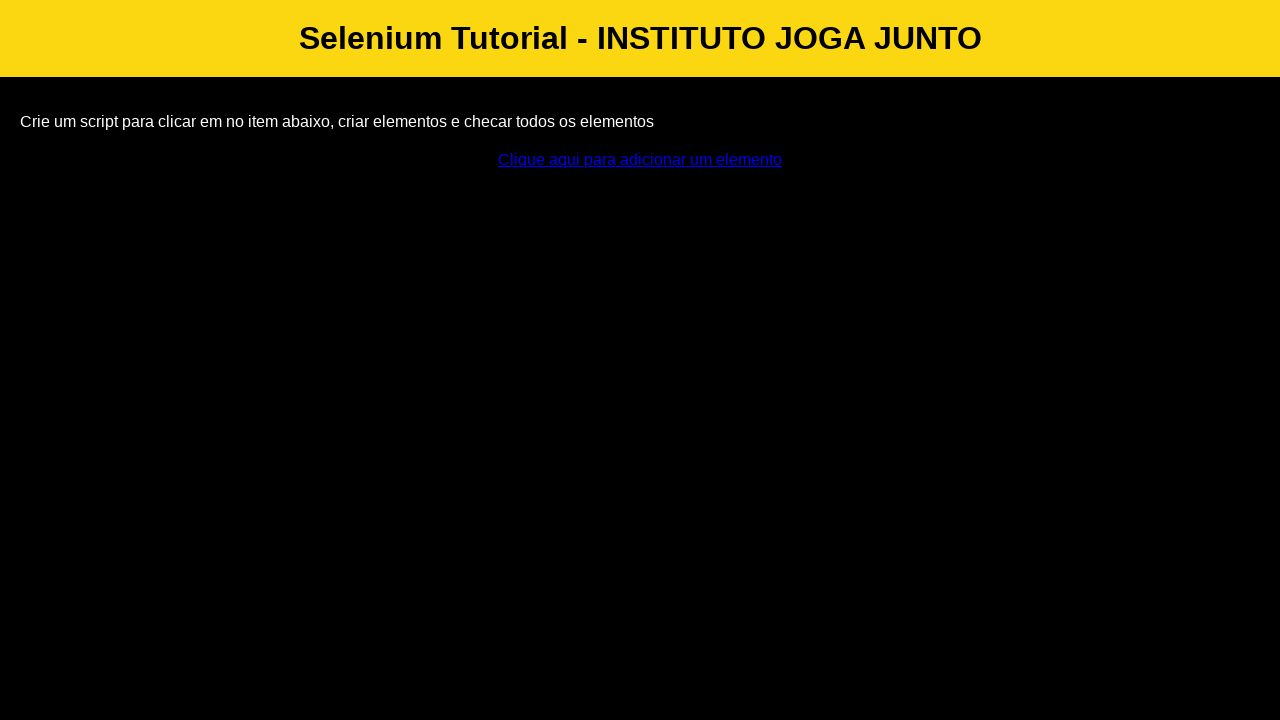

Navigated to test page
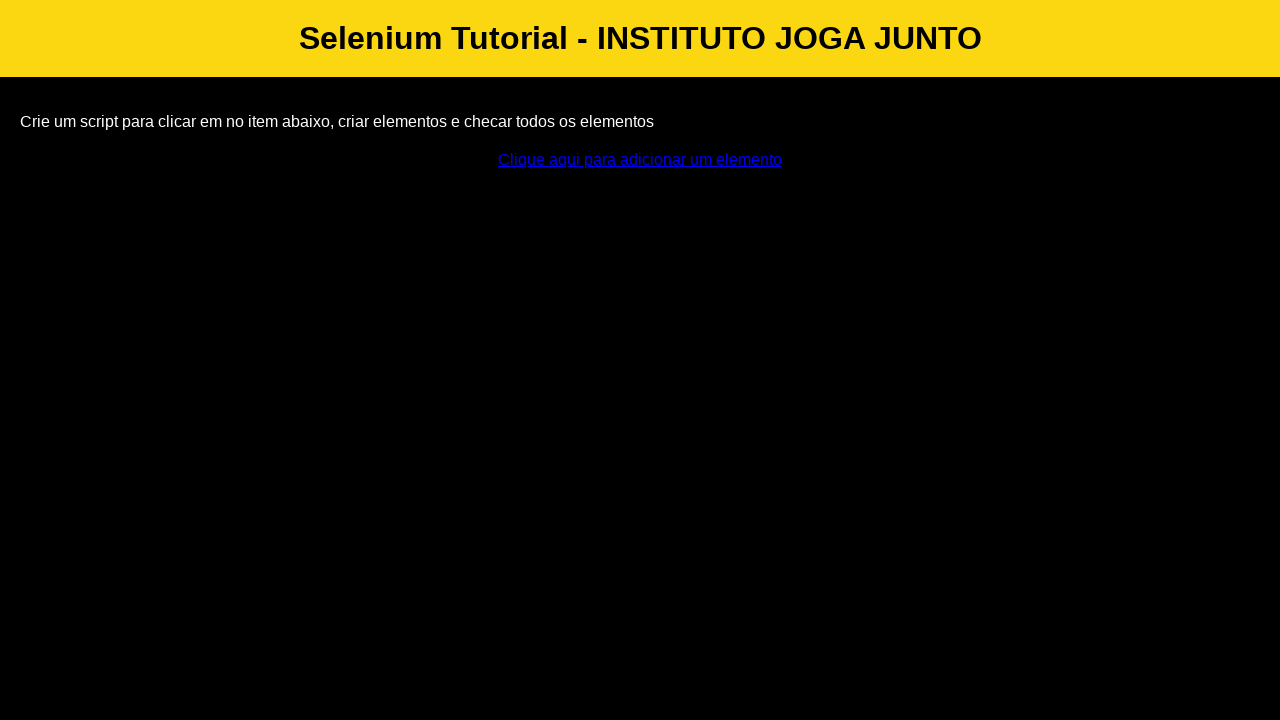

Clicked add element button (1st time) at (640, 160) on #addElement
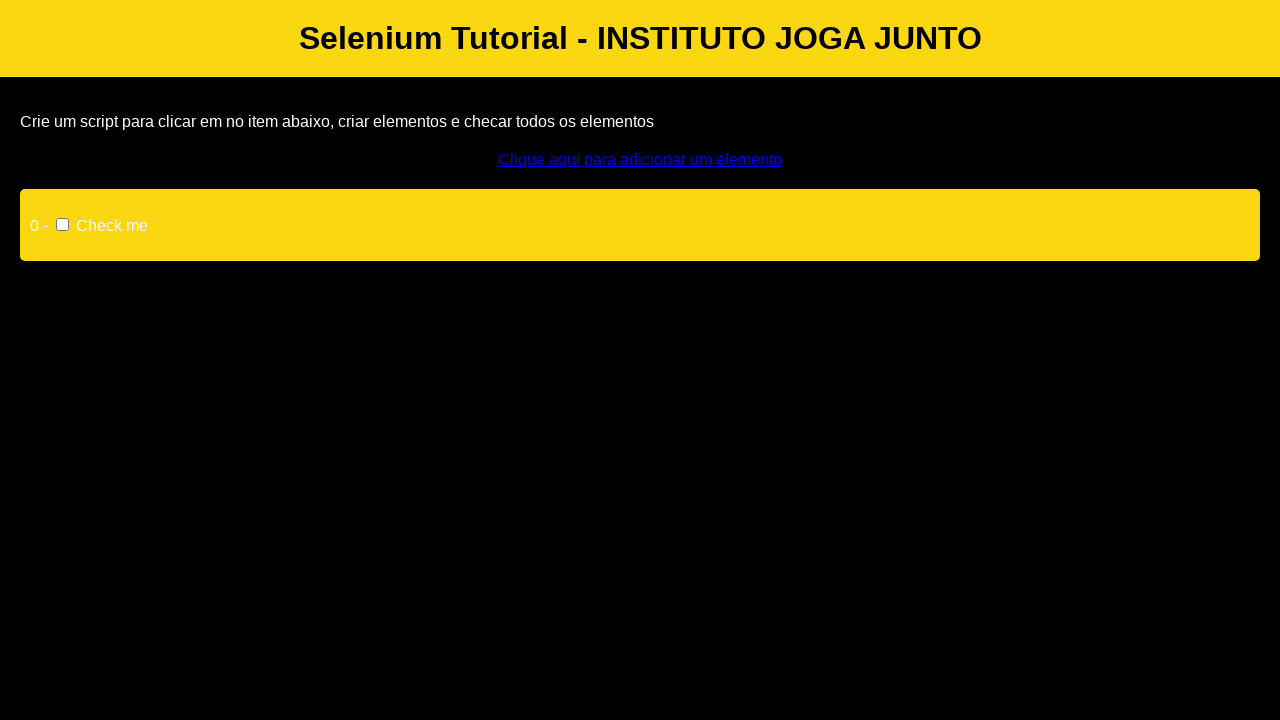

Clicked add element button (2 times total) at (640, 160) on #addElement
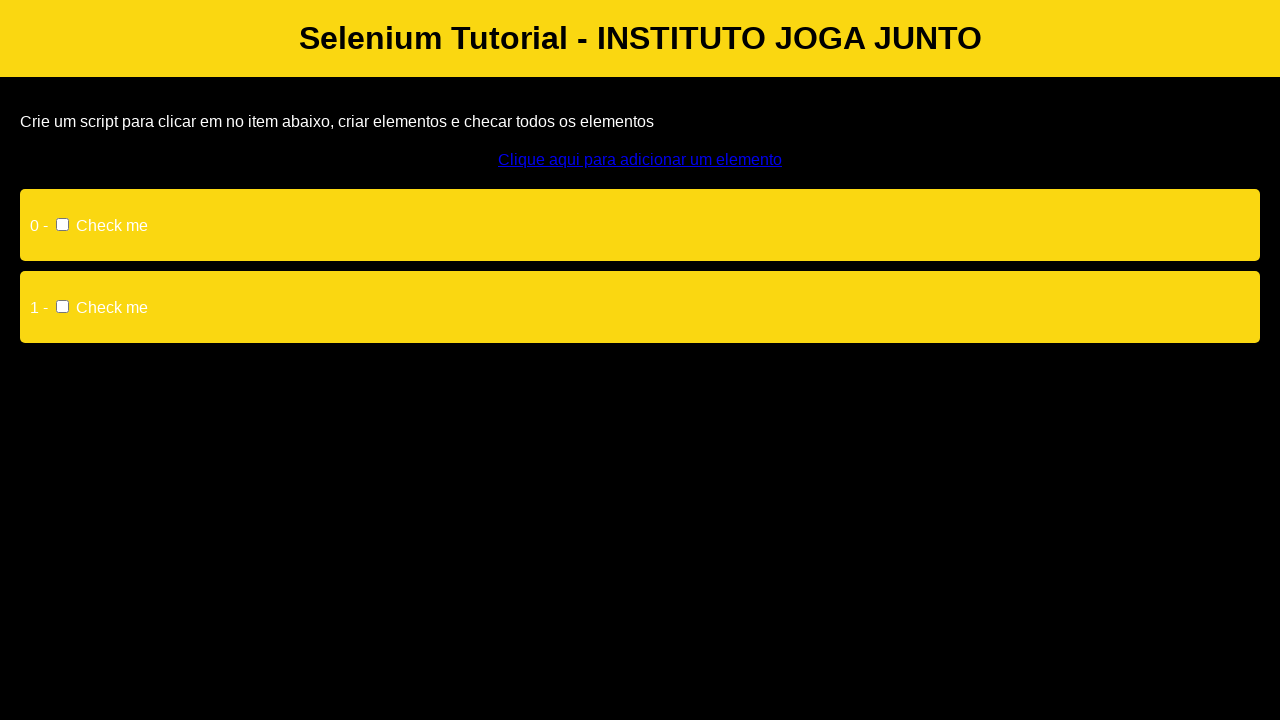

Clicked add element button (3 times total) at (640, 160) on #addElement
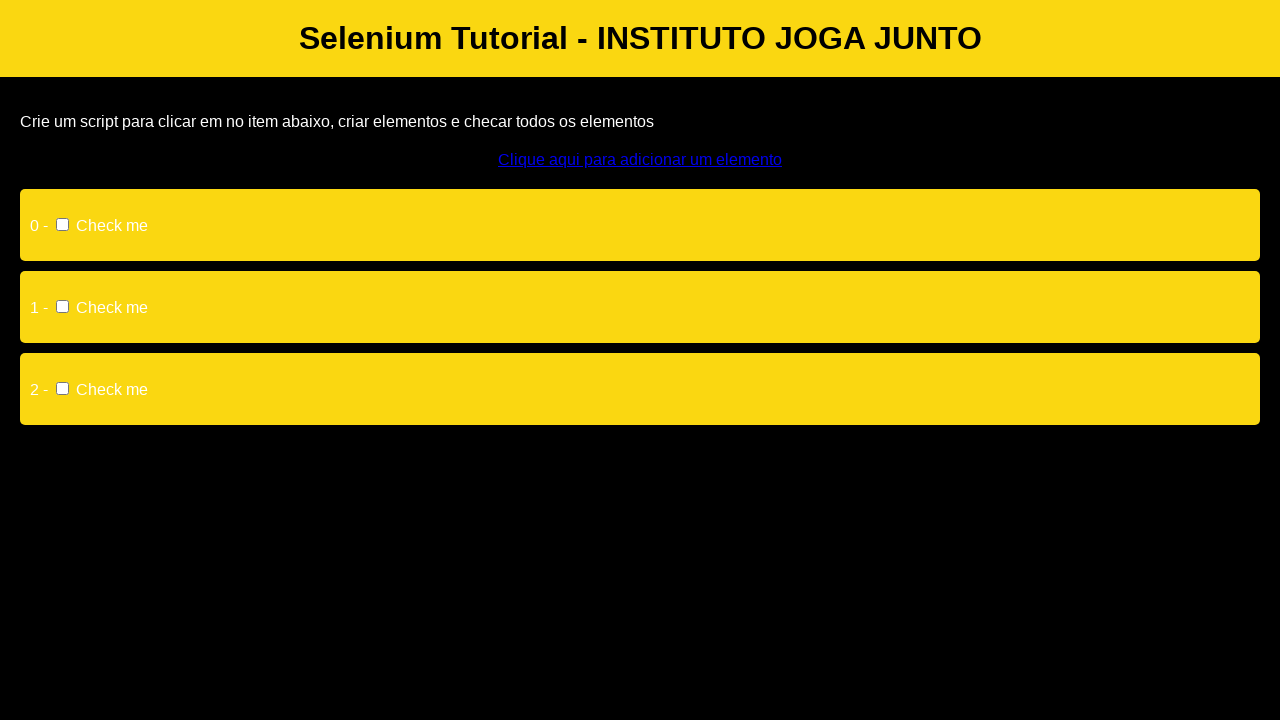

Clicked add element button (4 times total) at (640, 160) on #addElement
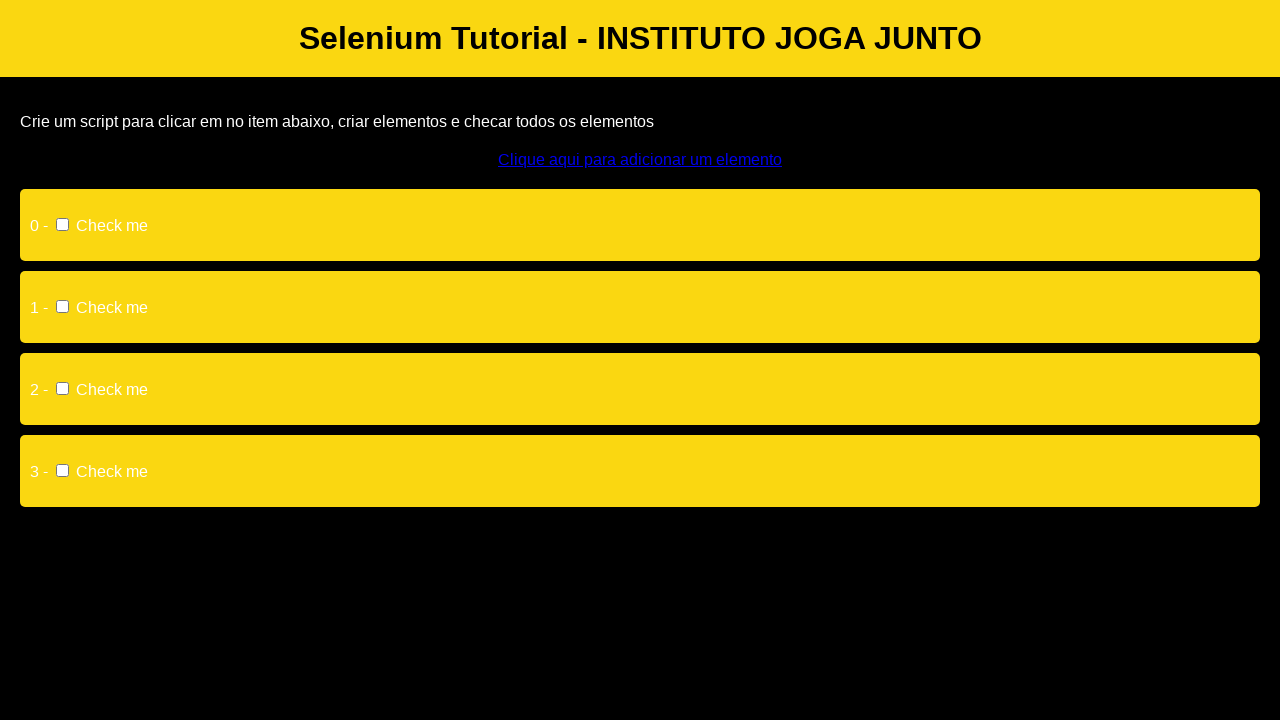

Clicked add element button (5 times total) at (640, 160) on #addElement
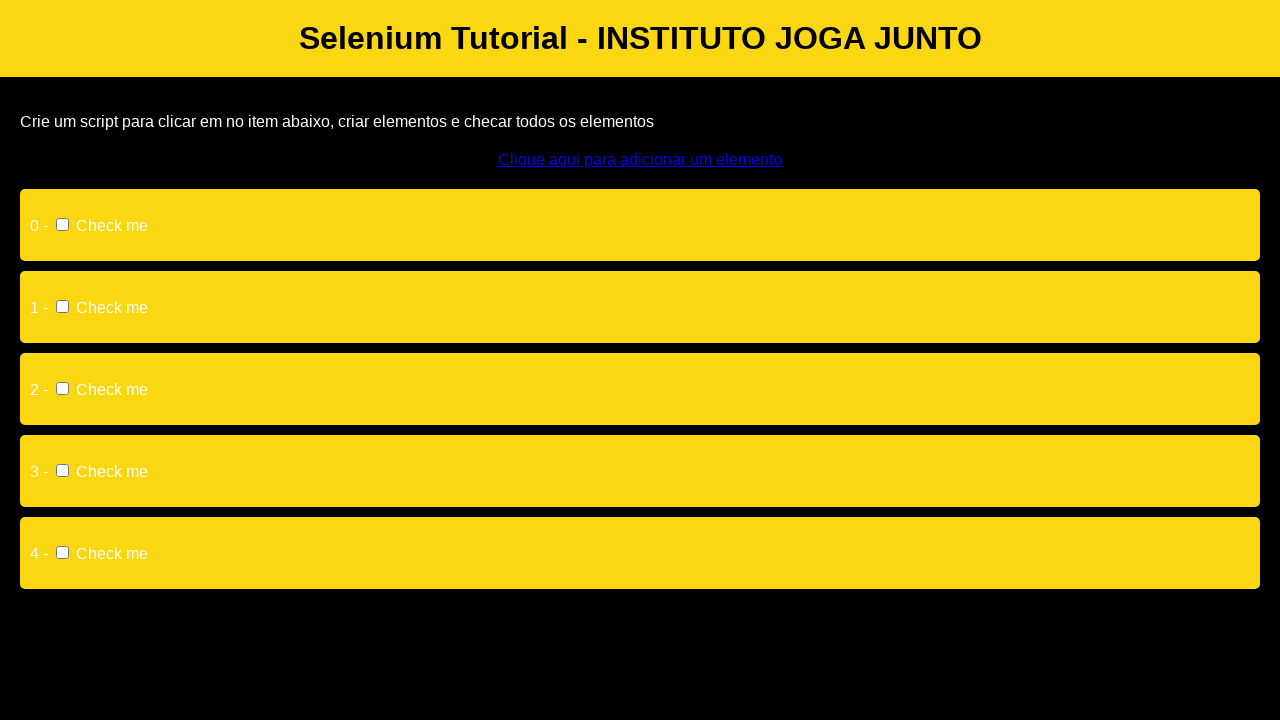

Clicked add element button (6 times total) at (640, 160) on #addElement
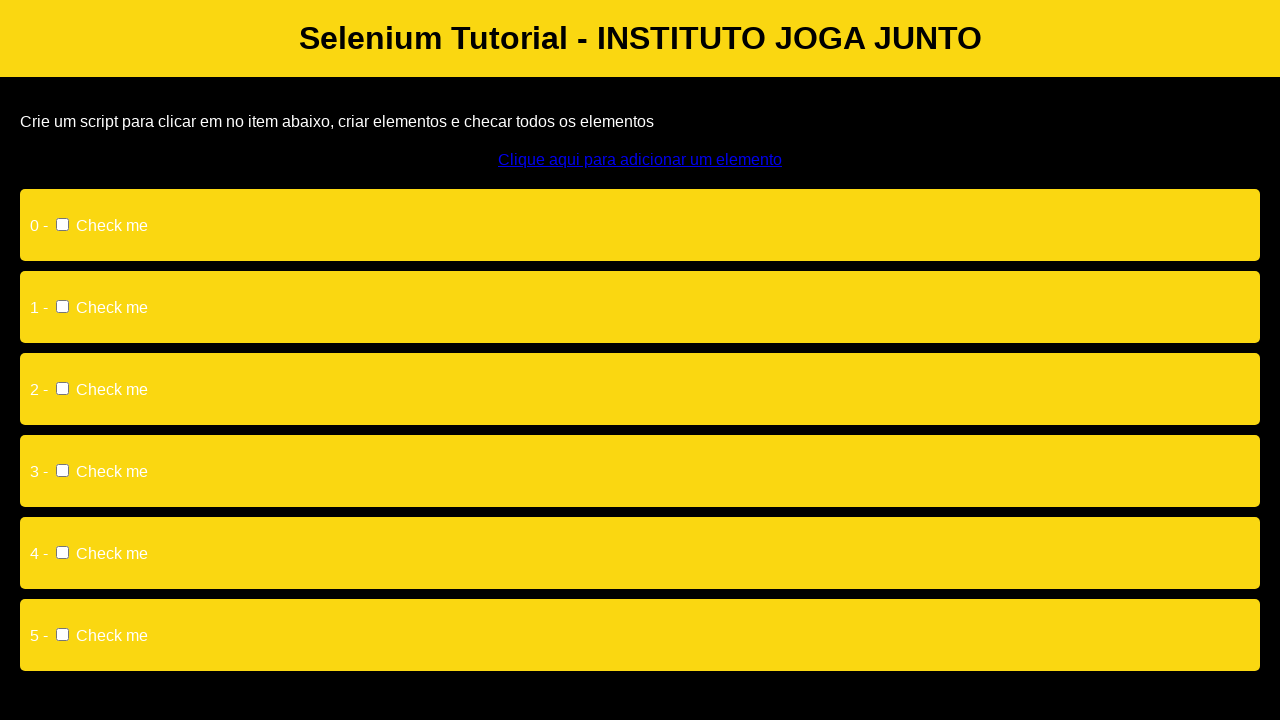

Clicked add element button (7 times total) at (640, 160) on #addElement
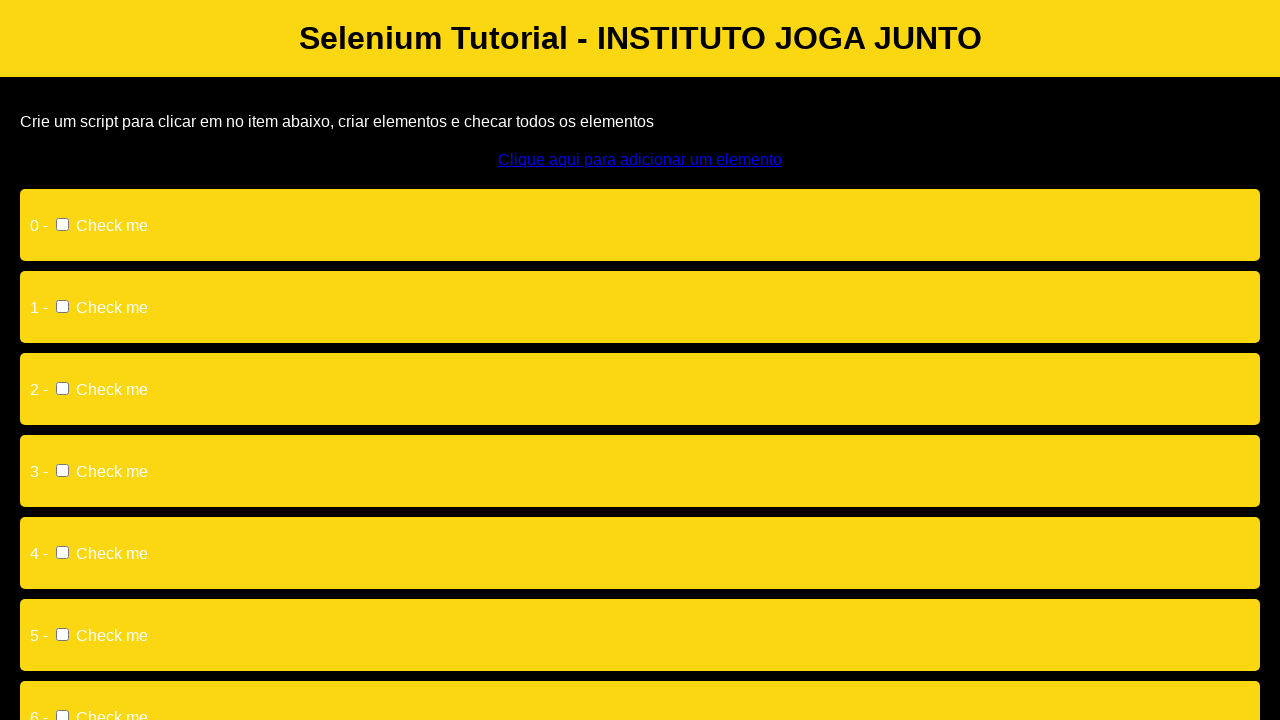

Clicked add element button (8 times total) at (640, 160) on #addElement
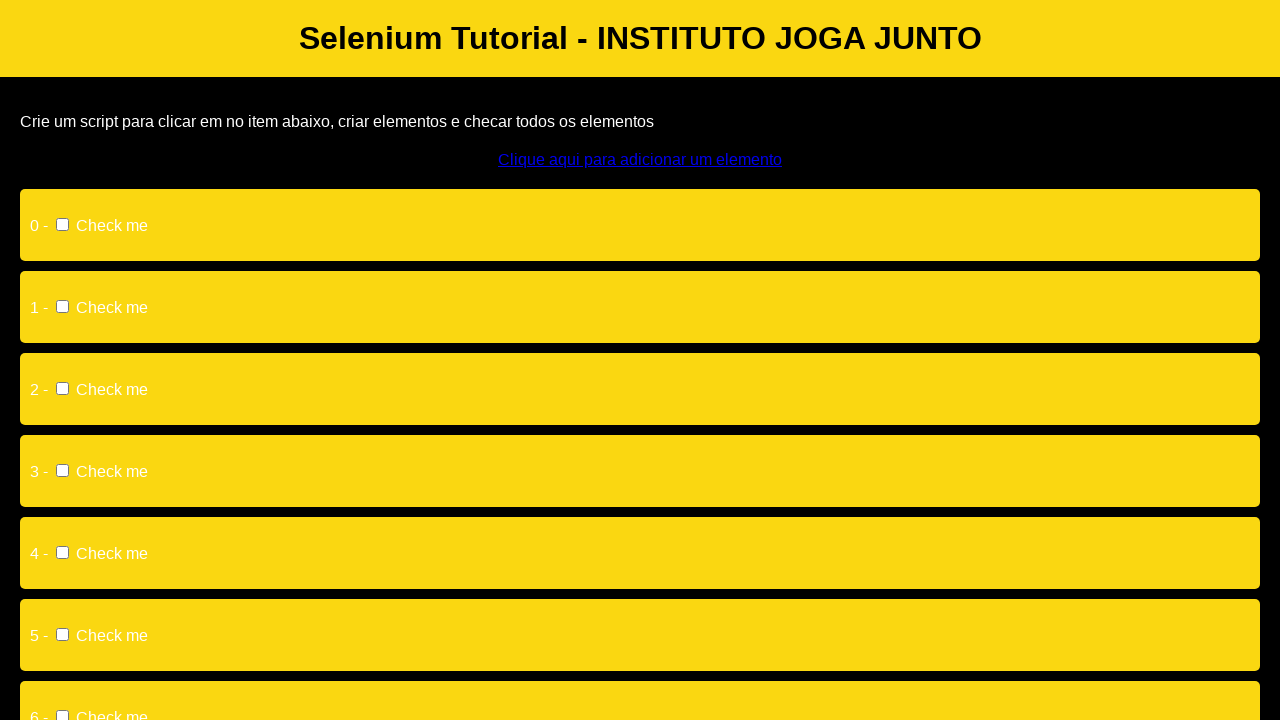

Clicked add element button (9 times total) at (640, 160) on #addElement
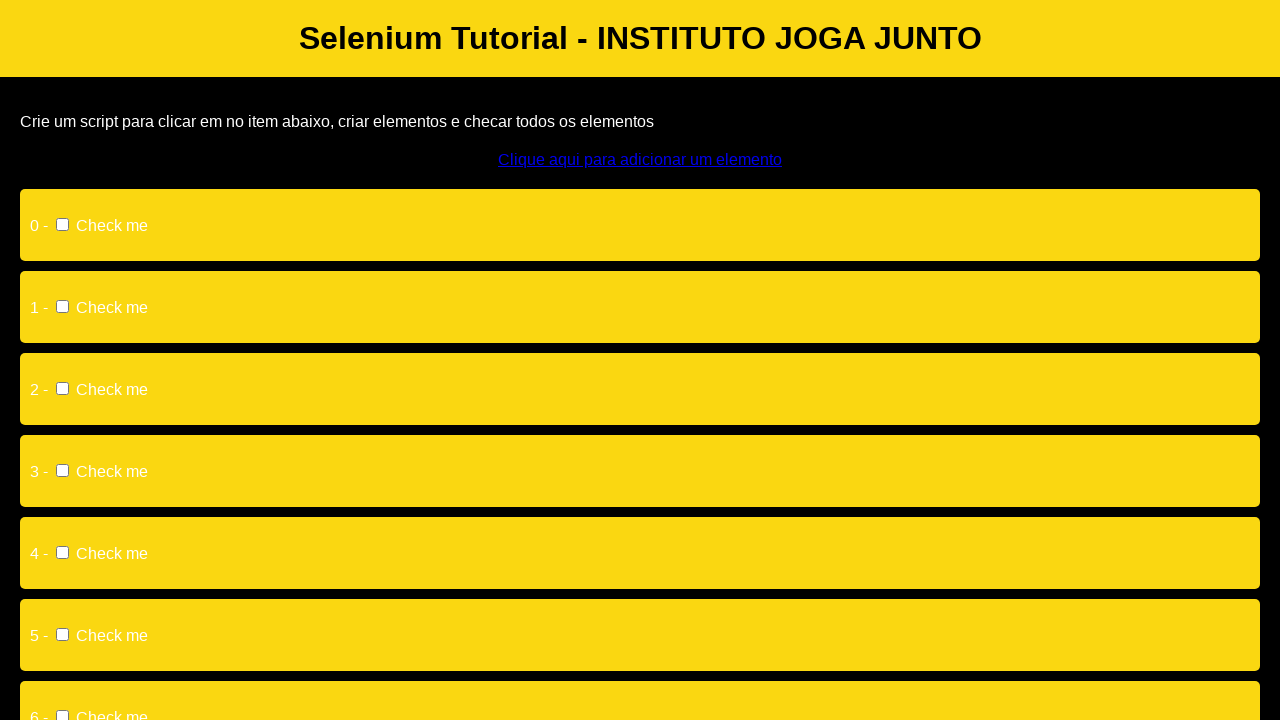

Clicked add element button (10 times total) at (640, 160) on #addElement
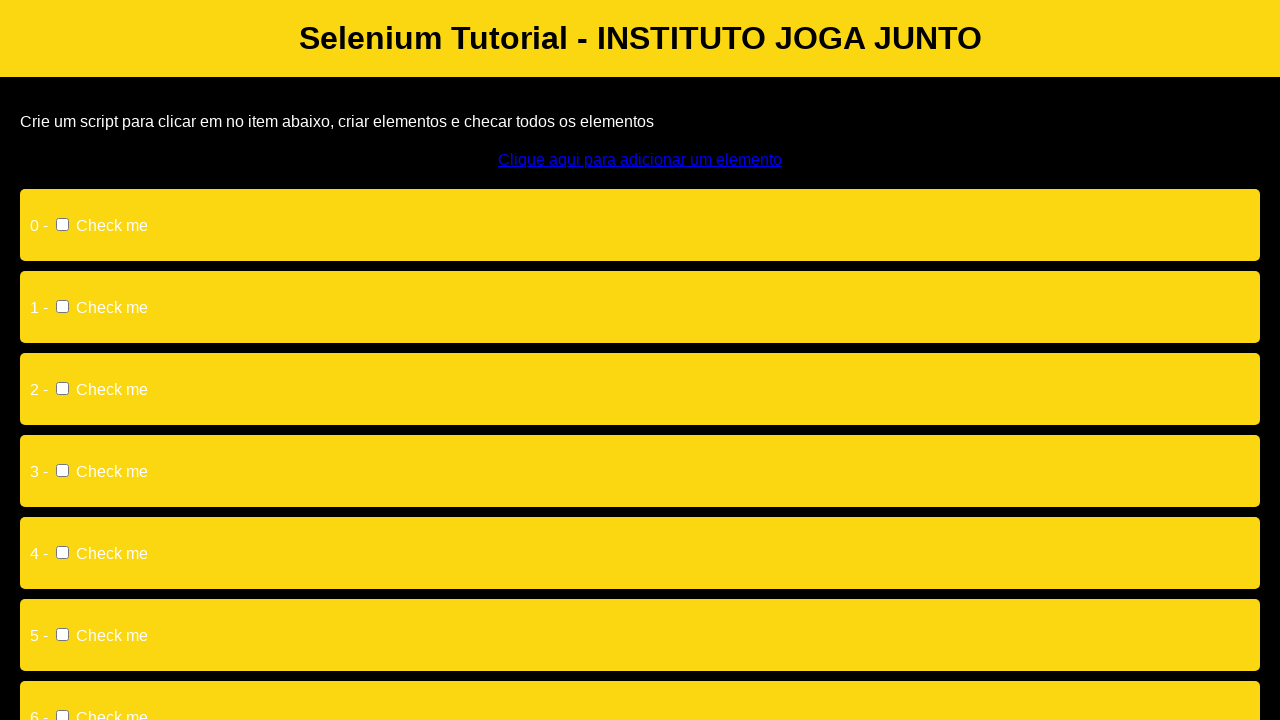

Clicked add element button (11 times total) at (640, 160) on #addElement
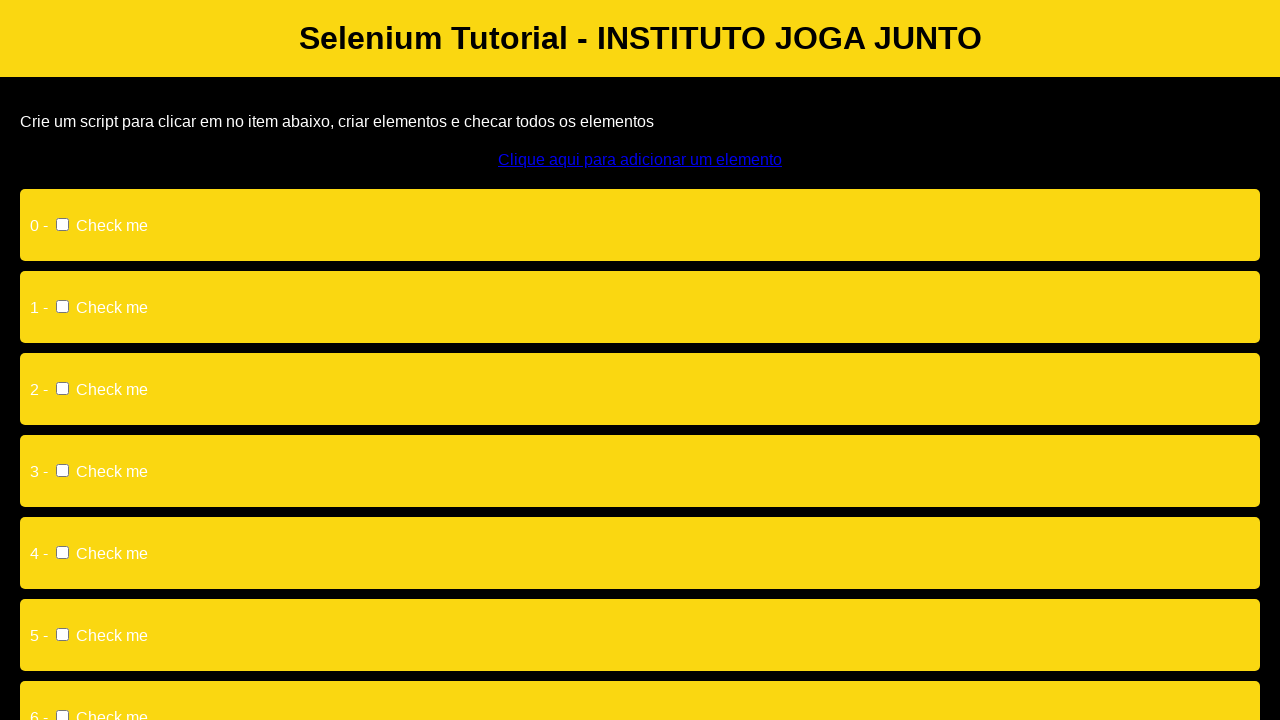

Clicked a checkbox input at (62, 224) on input >> nth=0
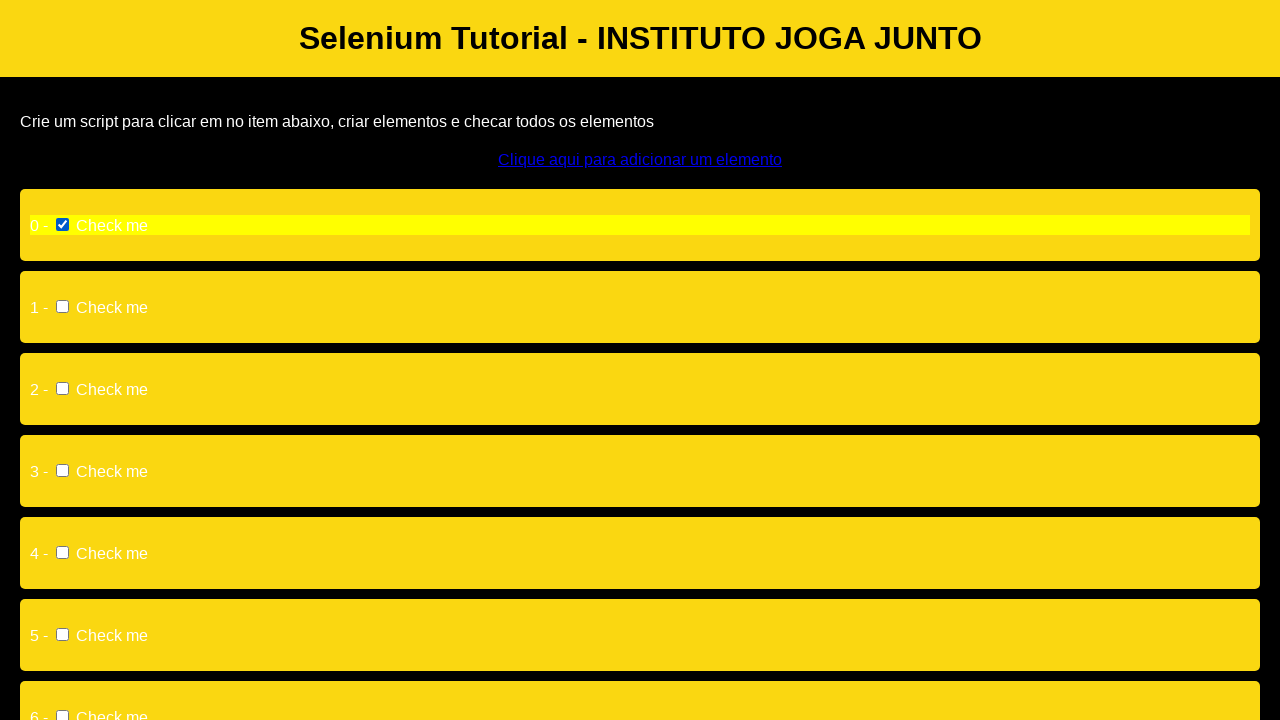

Clicked a checkbox input at (62, 306) on input >> nth=1
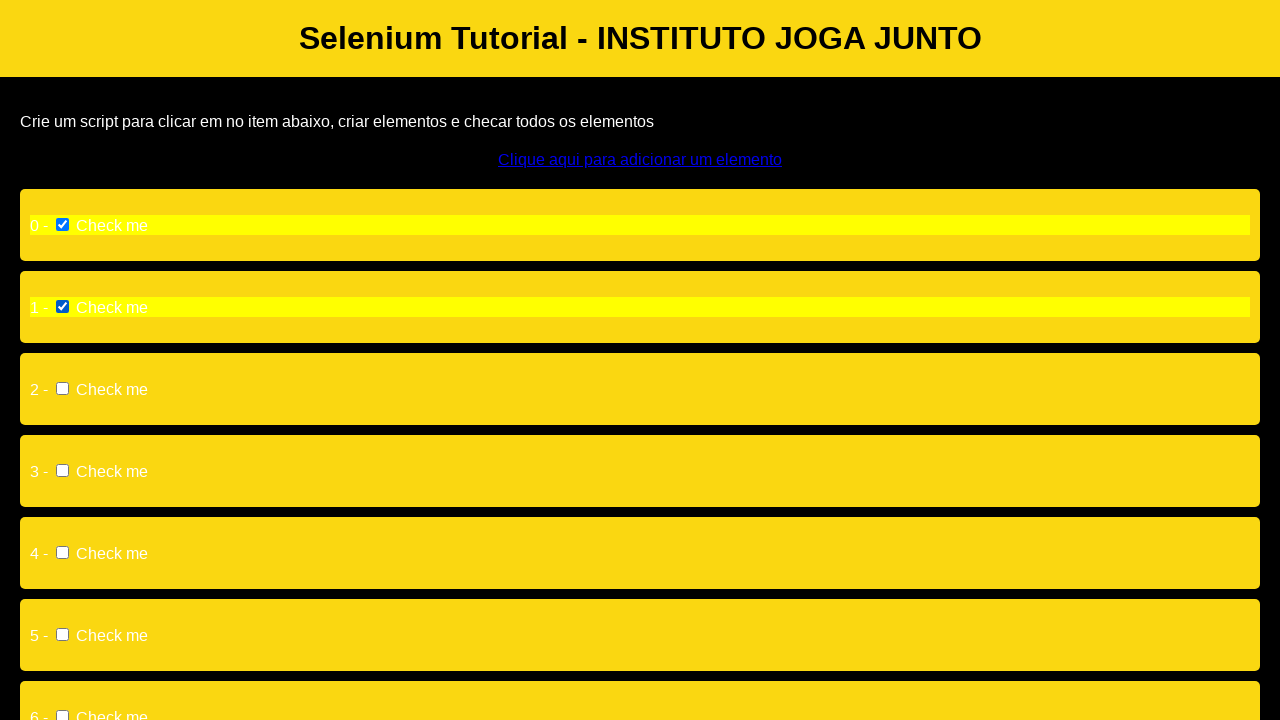

Clicked a checkbox input at (62, 388) on input >> nth=2
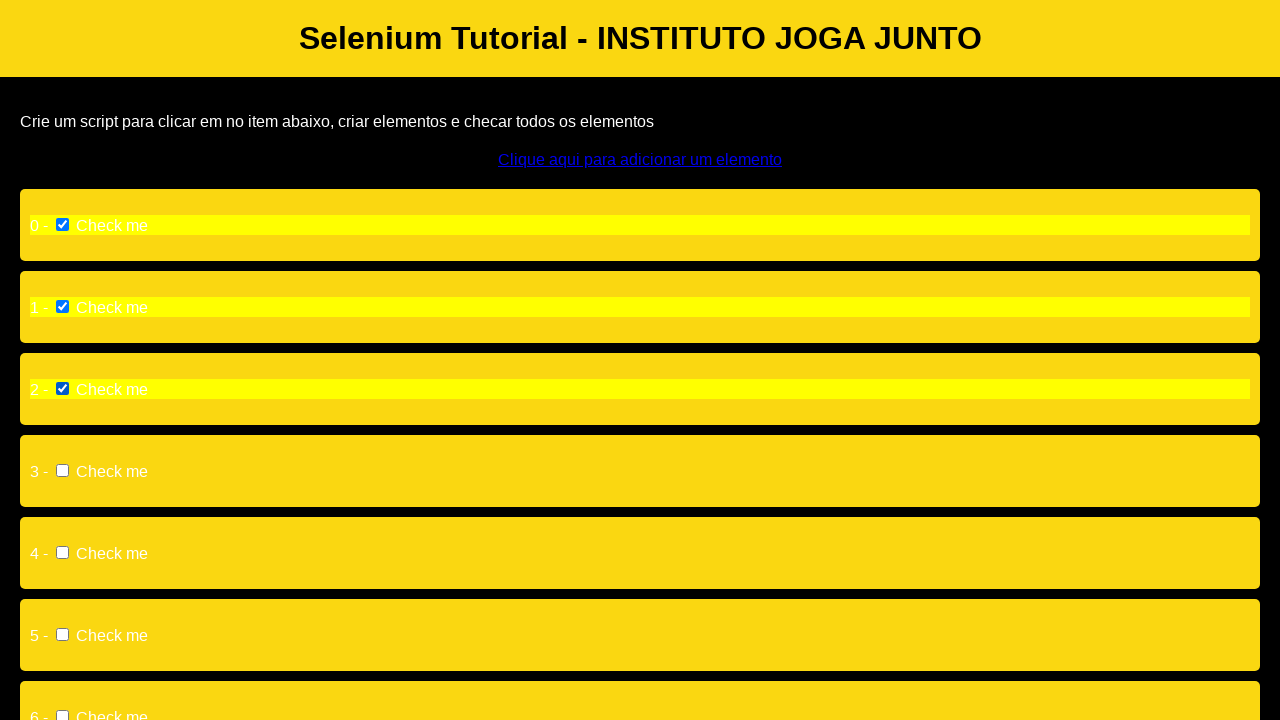

Clicked a checkbox input at (62, 470) on input >> nth=3
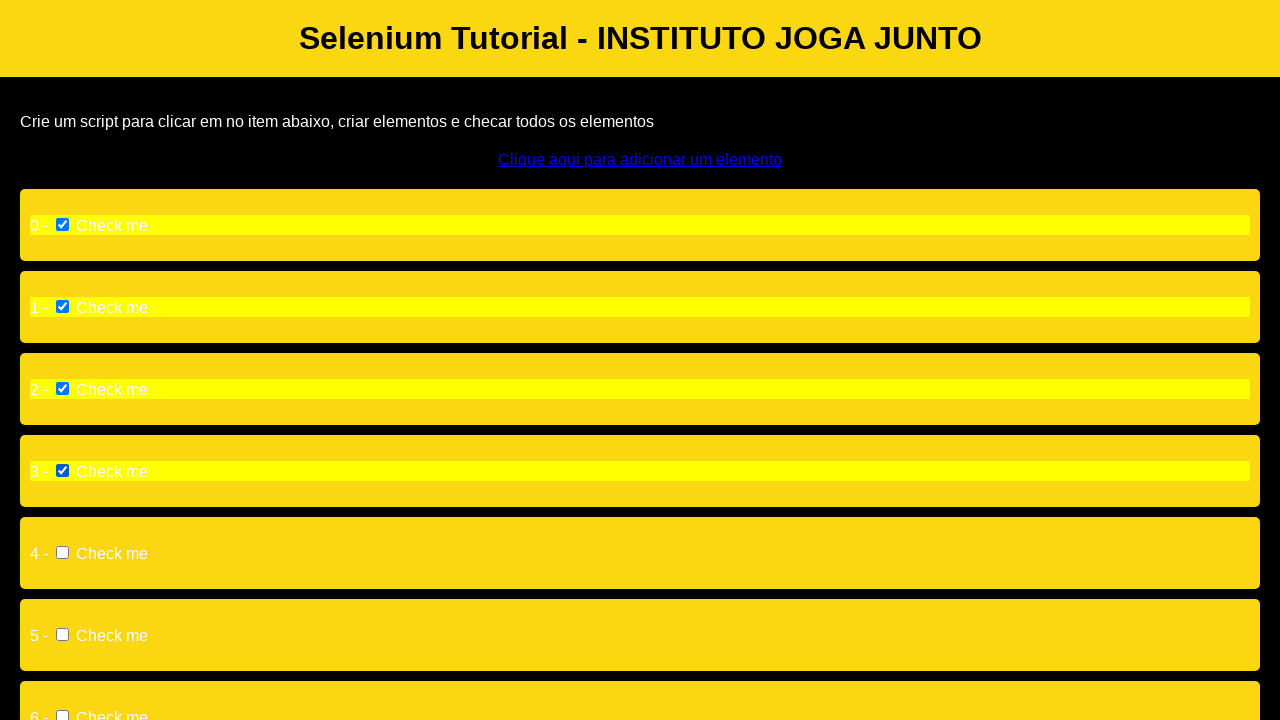

Clicked a checkbox input at (62, 552) on input >> nth=4
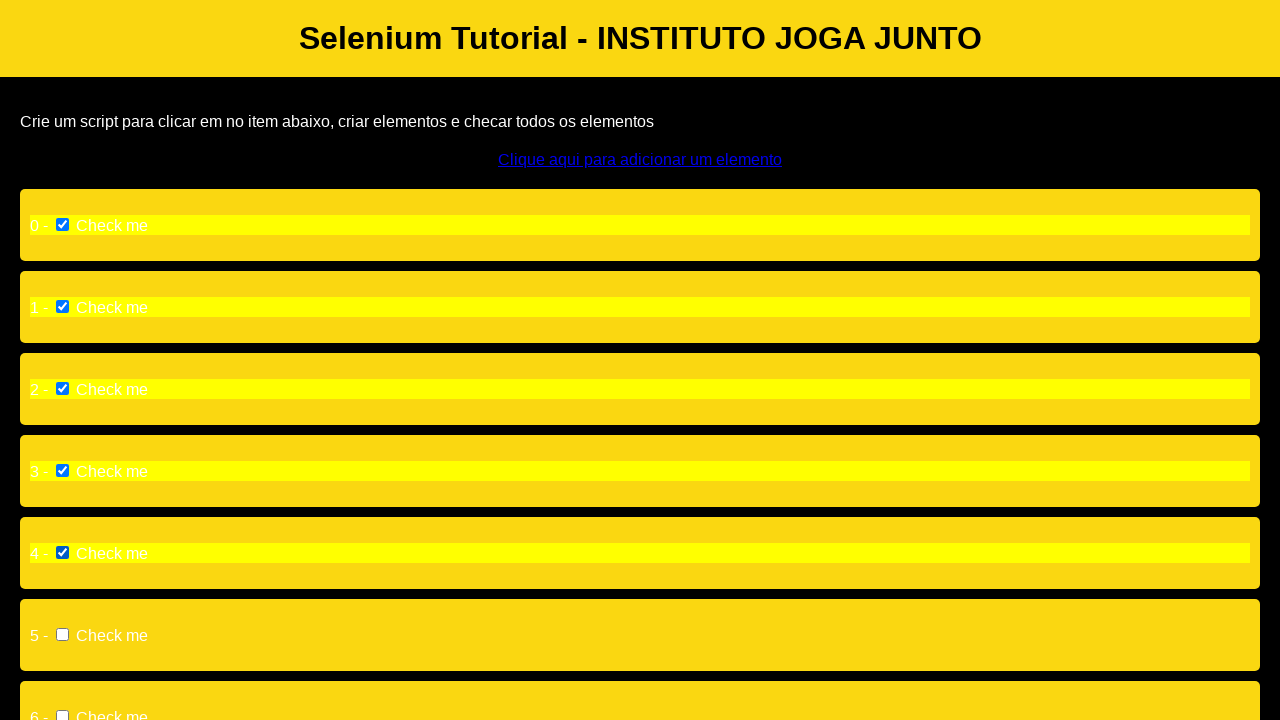

Clicked a checkbox input at (62, 634) on input >> nth=5
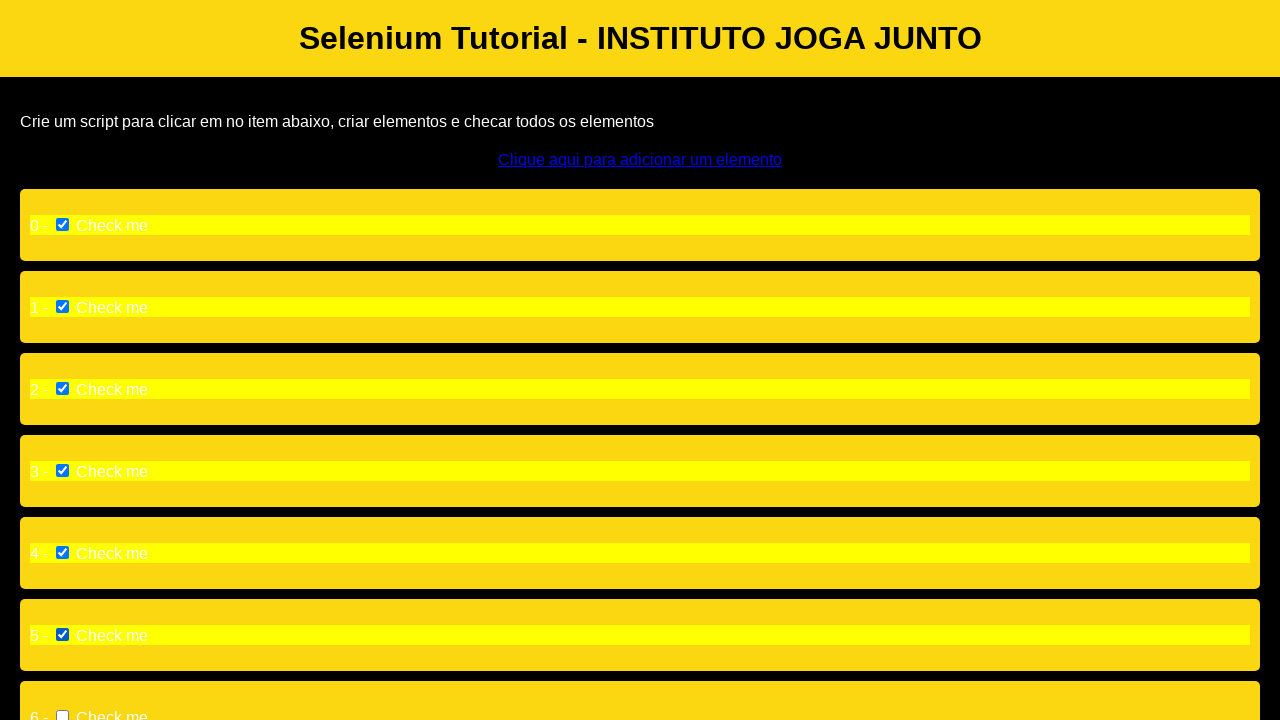

Clicked a checkbox input at (62, 714) on input >> nth=6
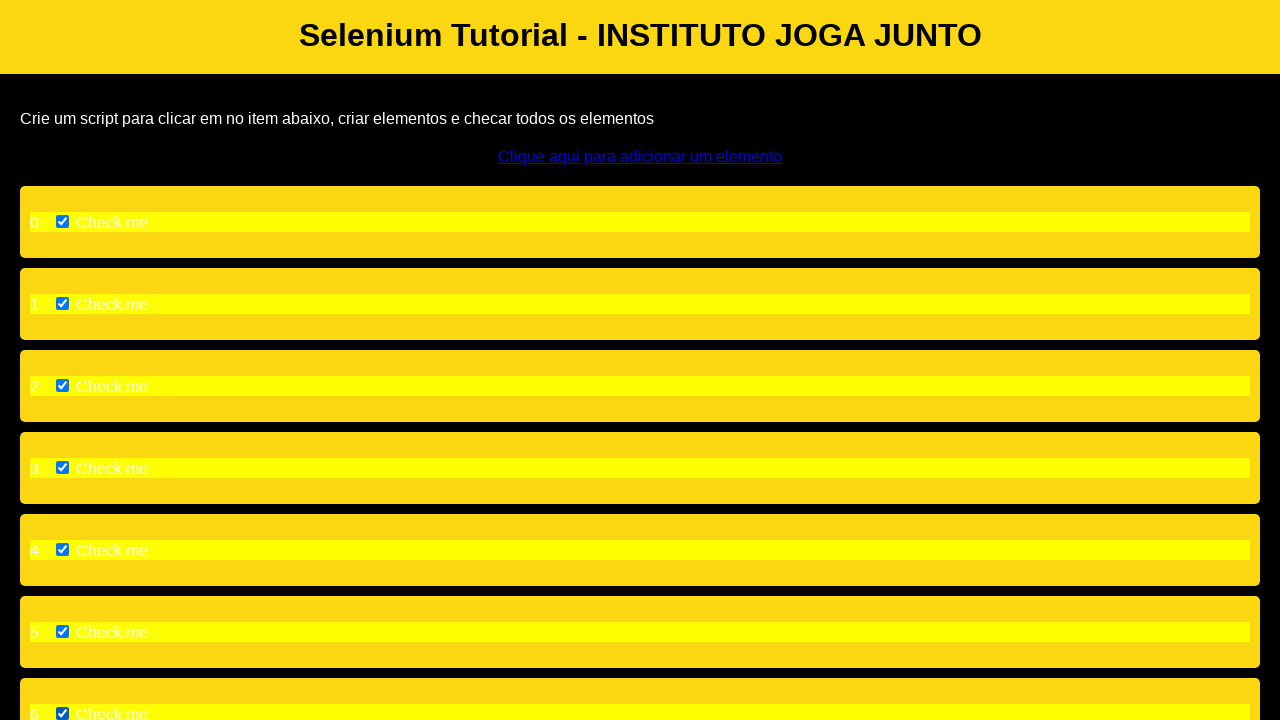

Clicked a checkbox input at (62, 408) on input >> nth=7
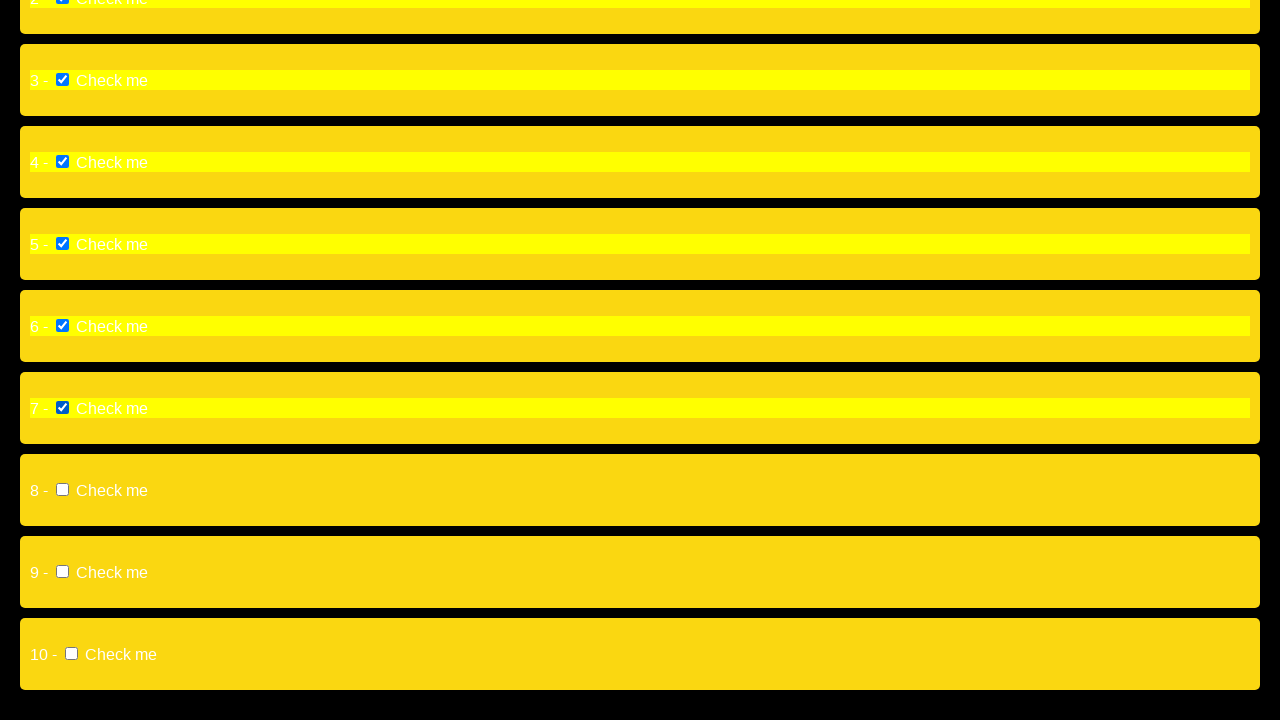

Clicked a checkbox input at (62, 490) on input >> nth=8
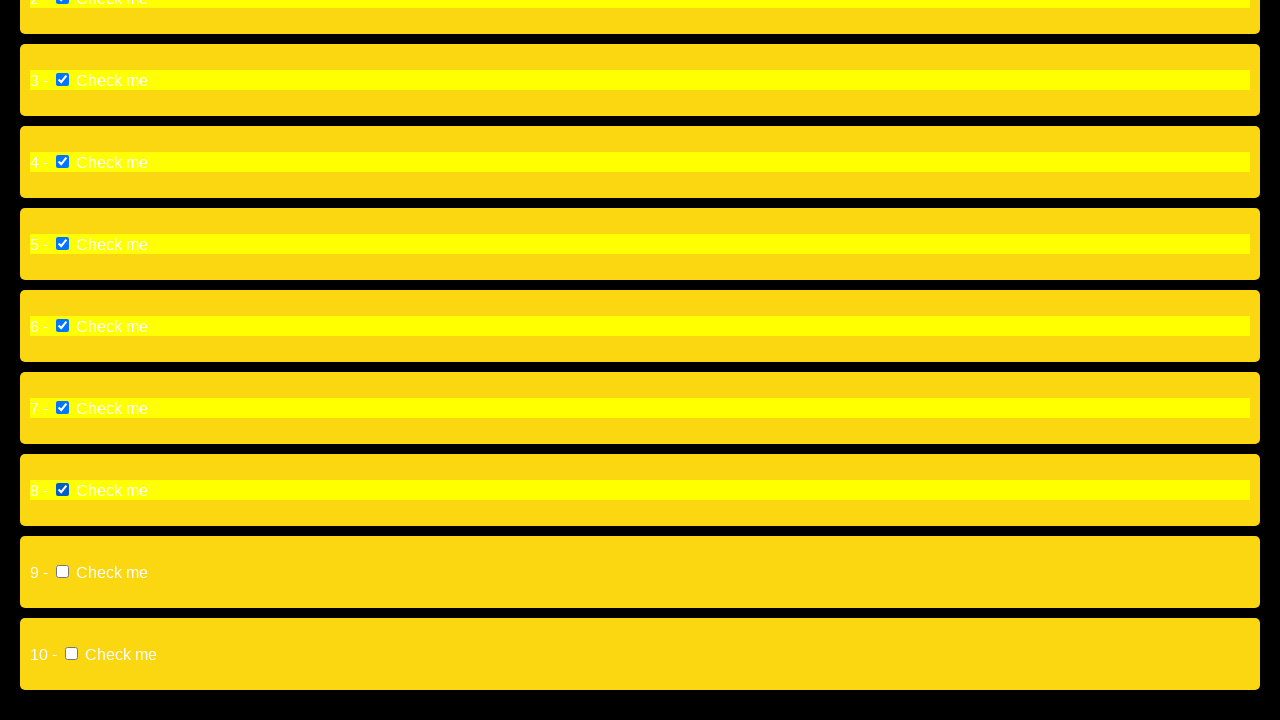

Clicked a checkbox input at (62, 572) on input >> nth=9
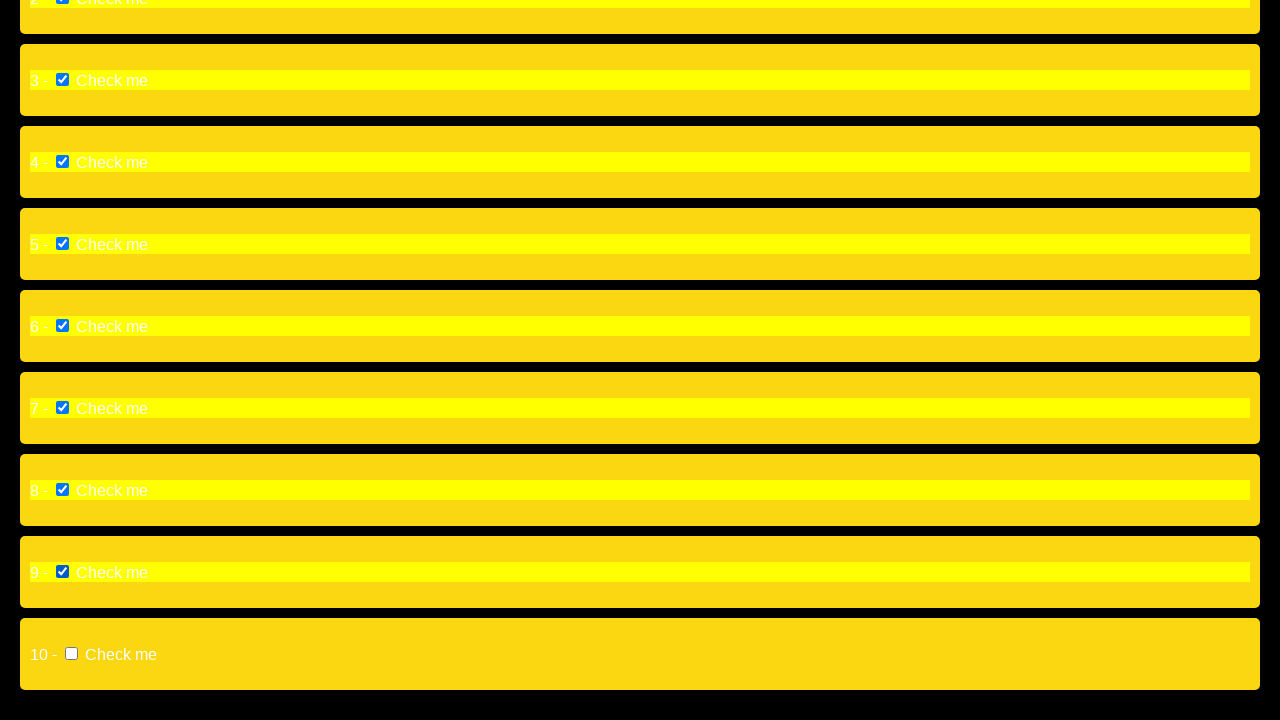

Clicked a checkbox input at (72, 654) on input >> nth=10
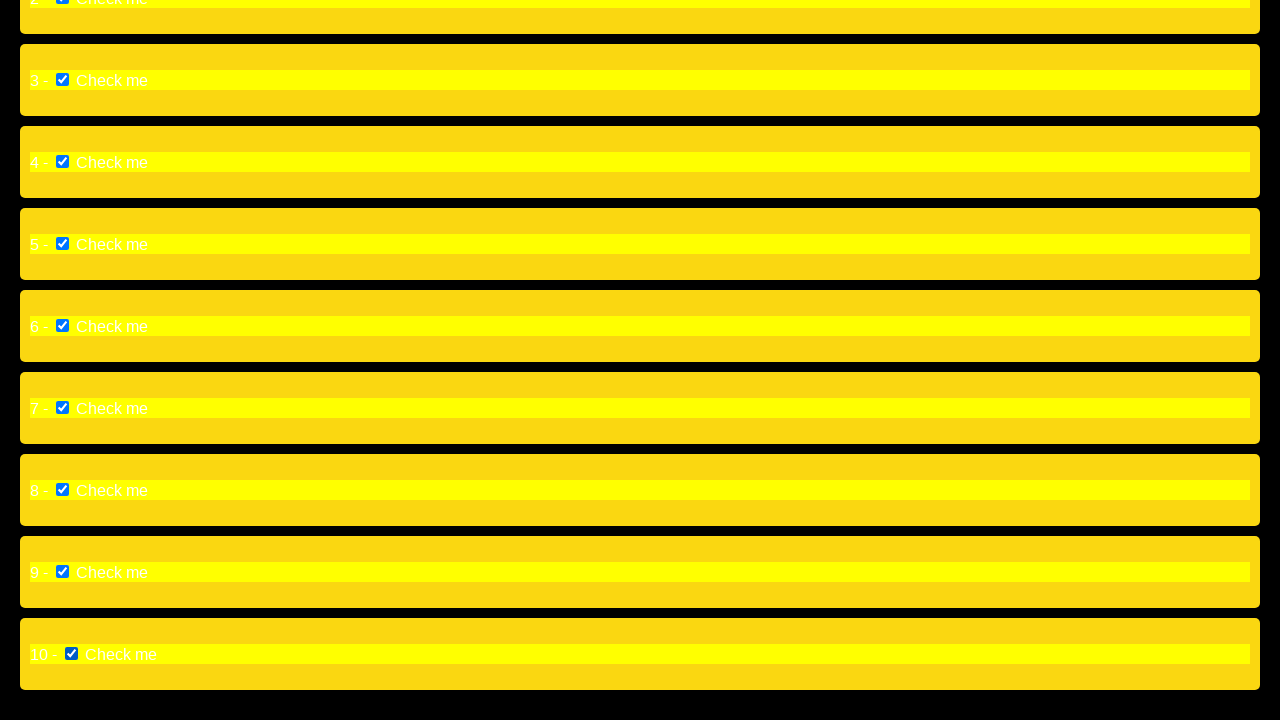

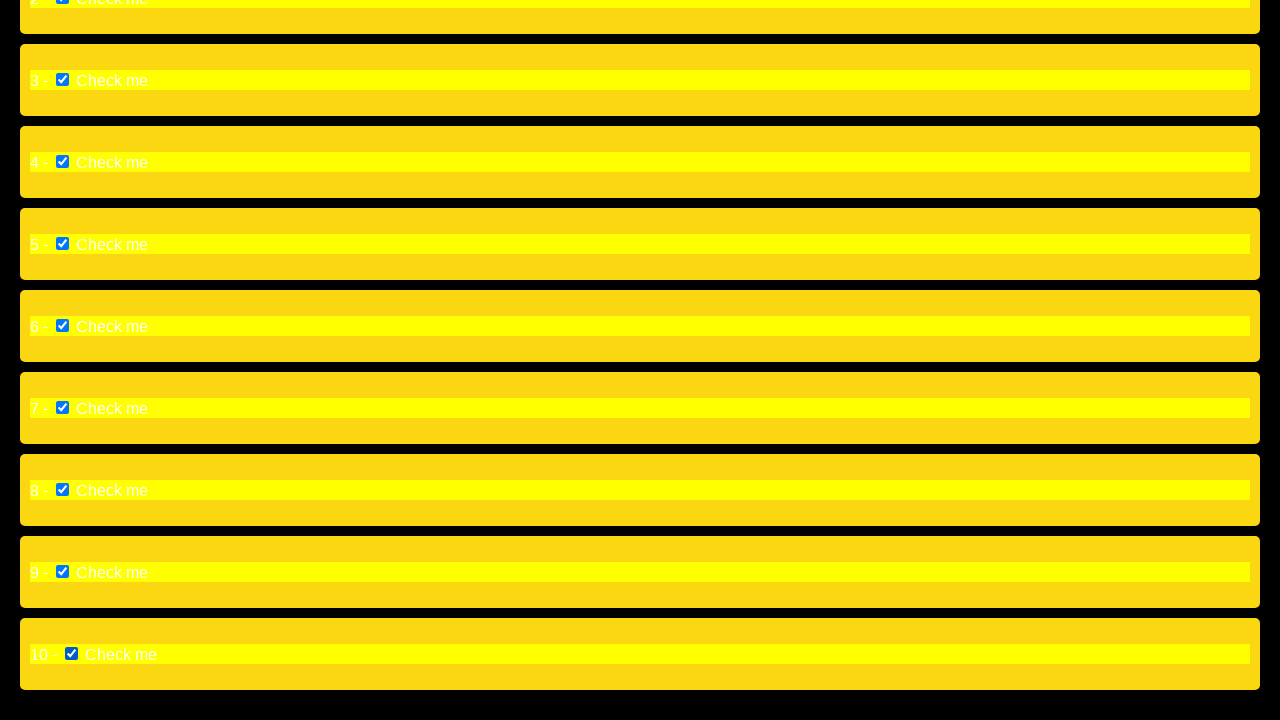